Tests navigation to the registration page and verifies the registration form is displayed

Starting URL: https://parabank.parasoft.com/parabank/index.htm

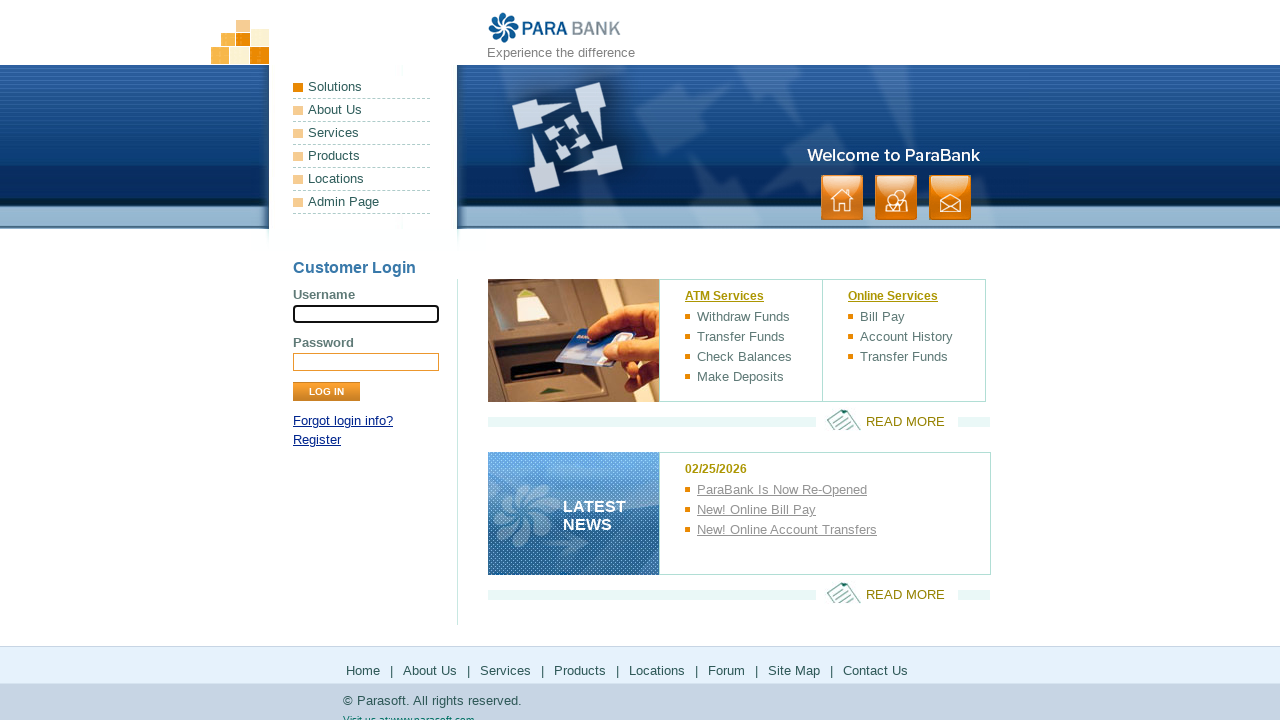

Clicked on Register link to navigate to registration page at (317, 440) on a[href*='register.htm']
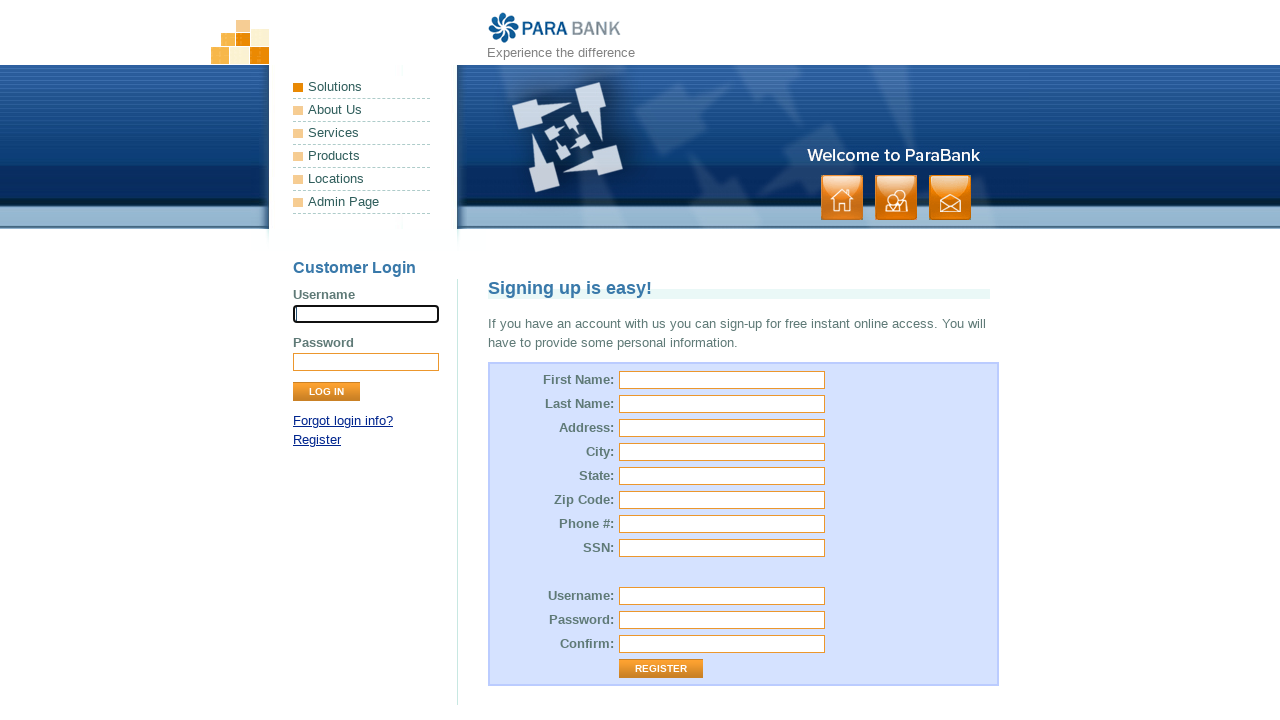

Registration form loaded and 'Signing up is easy!' heading verified
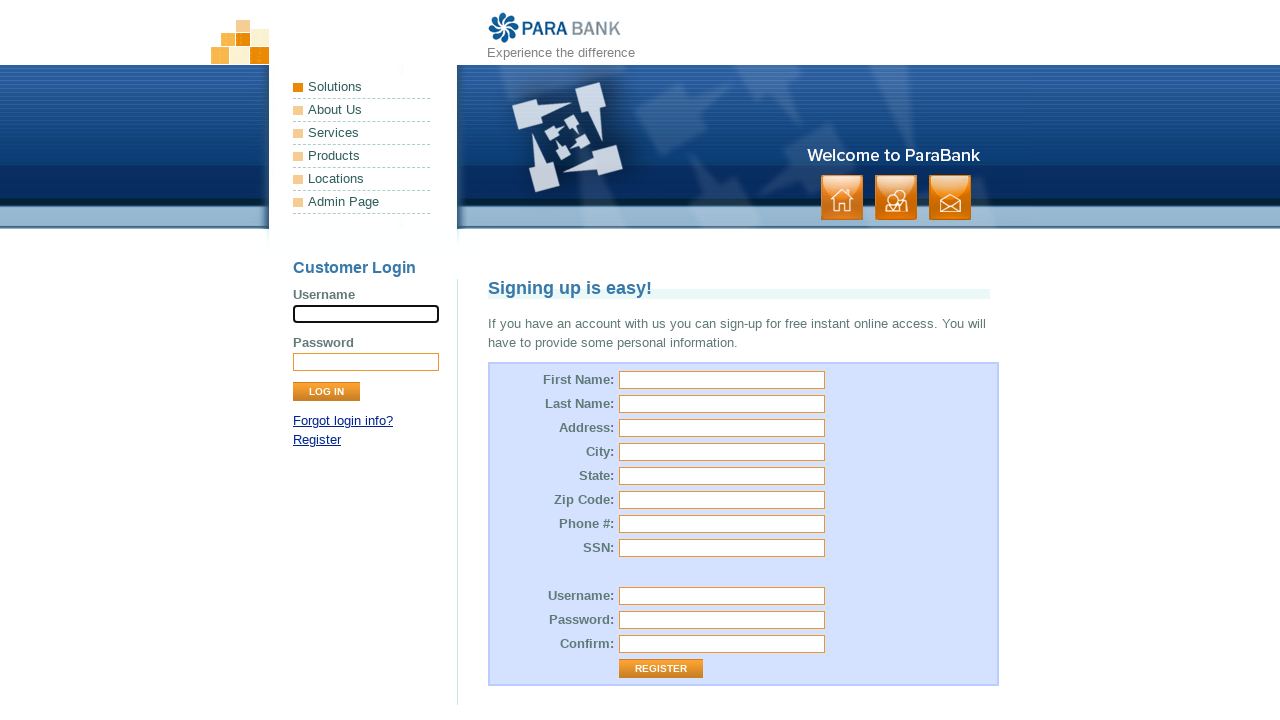

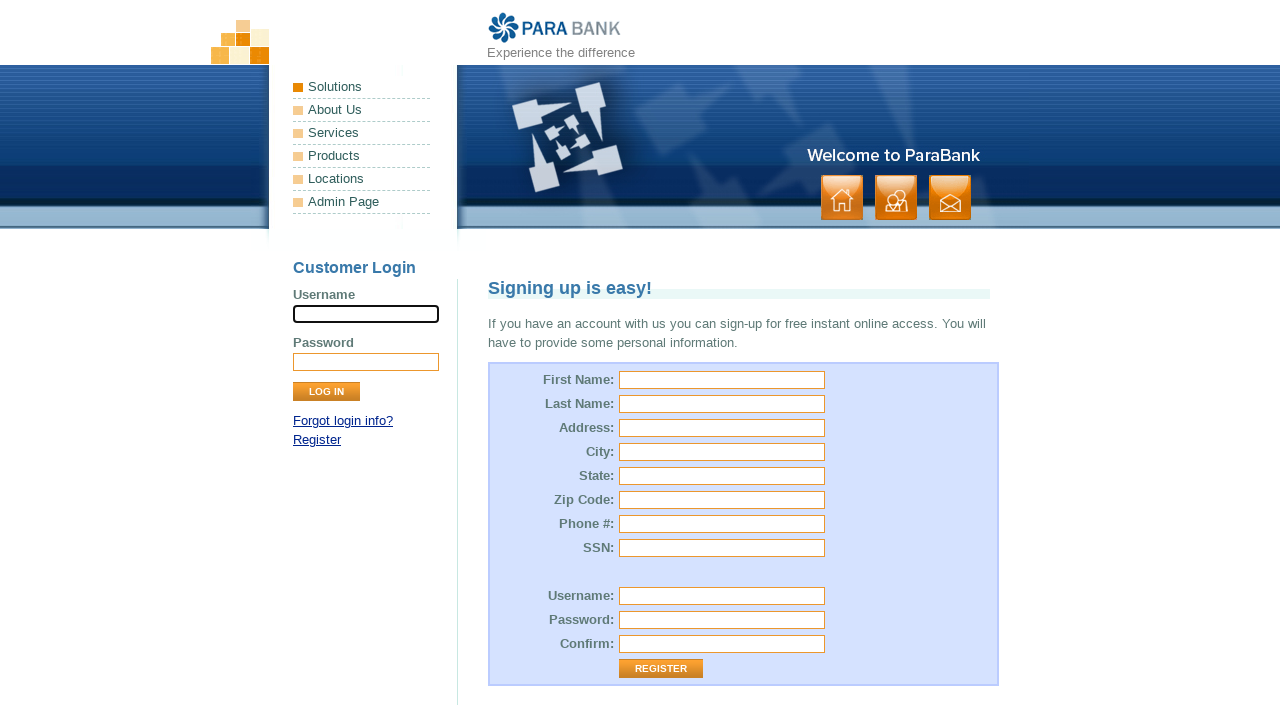